Tests opening a new browser window by navigating to a page, opening a new window, navigating to a different page in the new window, and verifying that two window handles exist.

Starting URL: https://the-internet.herokuapp.com/windows

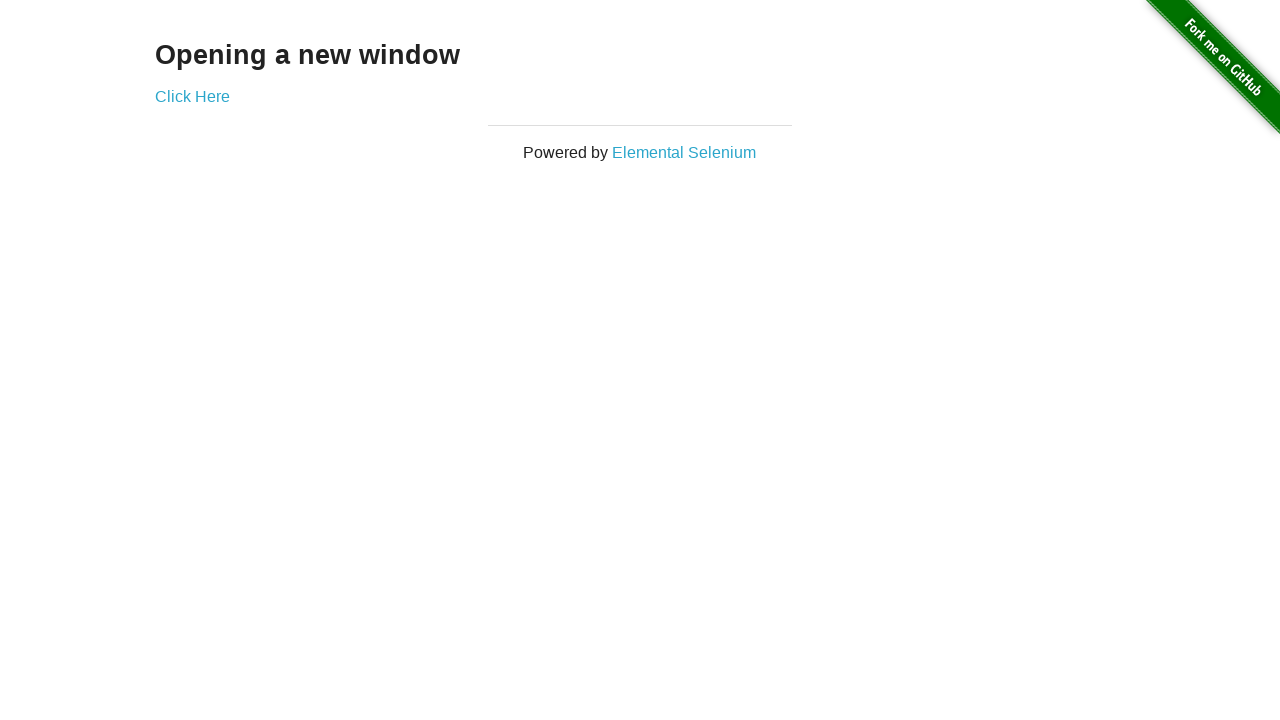

Opened a new browser window
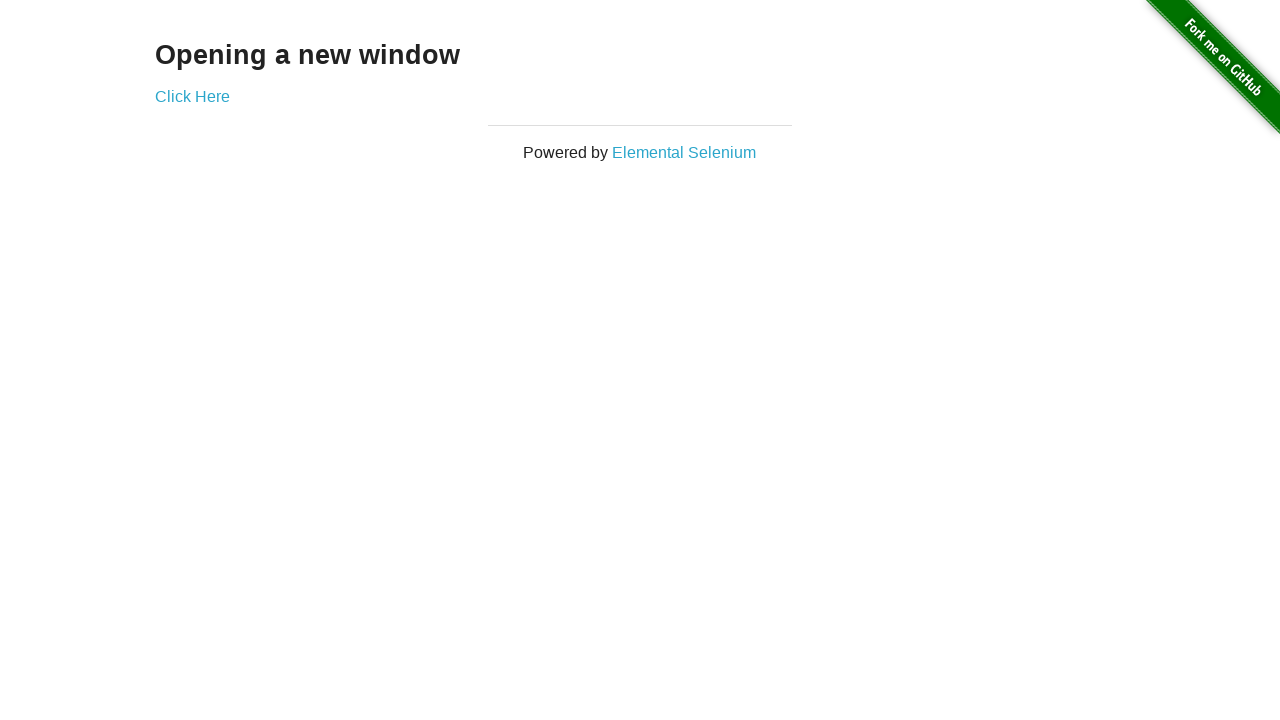

Navigated to typos page in the new window
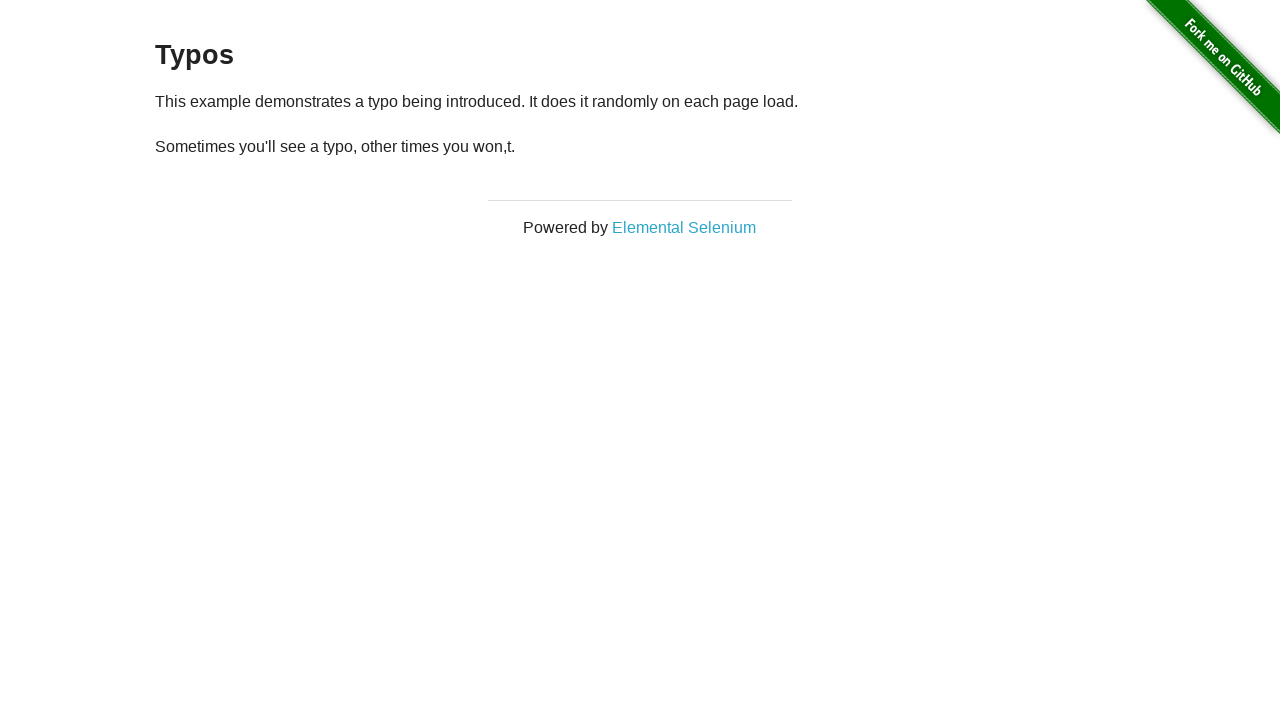

Verified that two window handles exist in the context
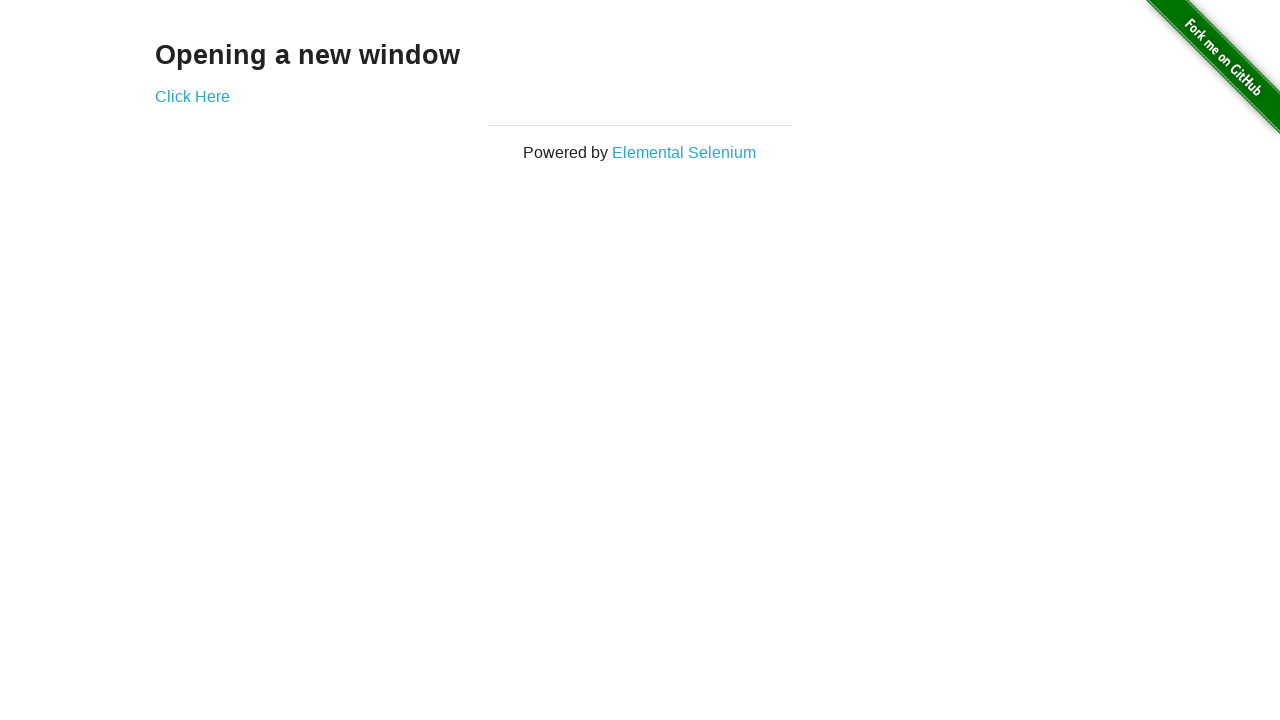

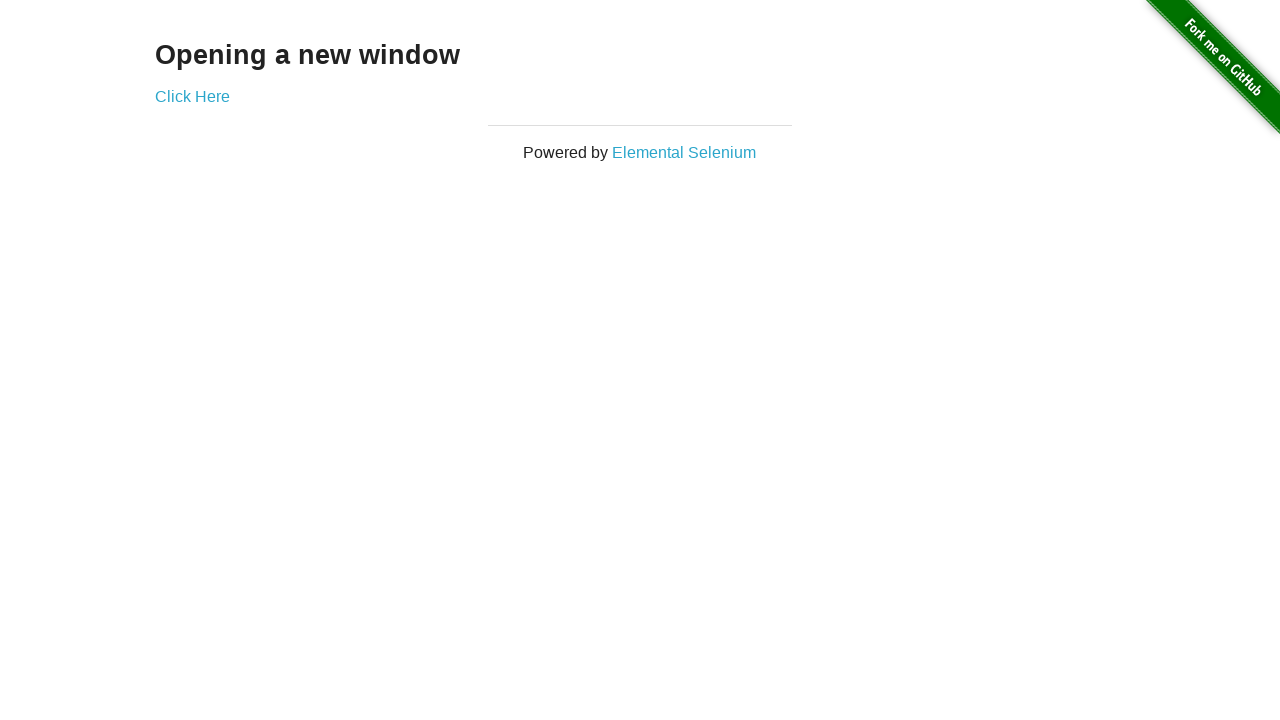